Tests navigation to Python documentation by clicking Get Started, hovering the language dropdown, and selecting Python

Starting URL: https://playwright.dev/

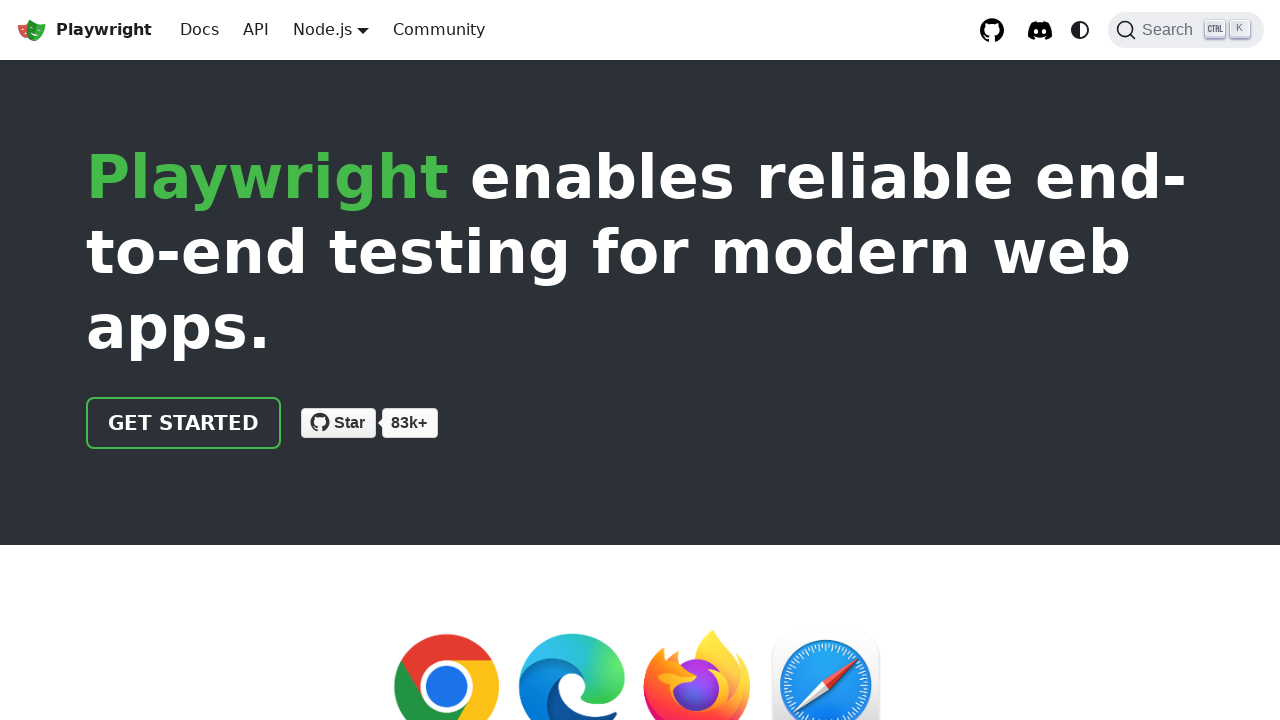

Clicked Get Started button at (184, 423) on a.getStarted_Sjon:has-text('Get started')
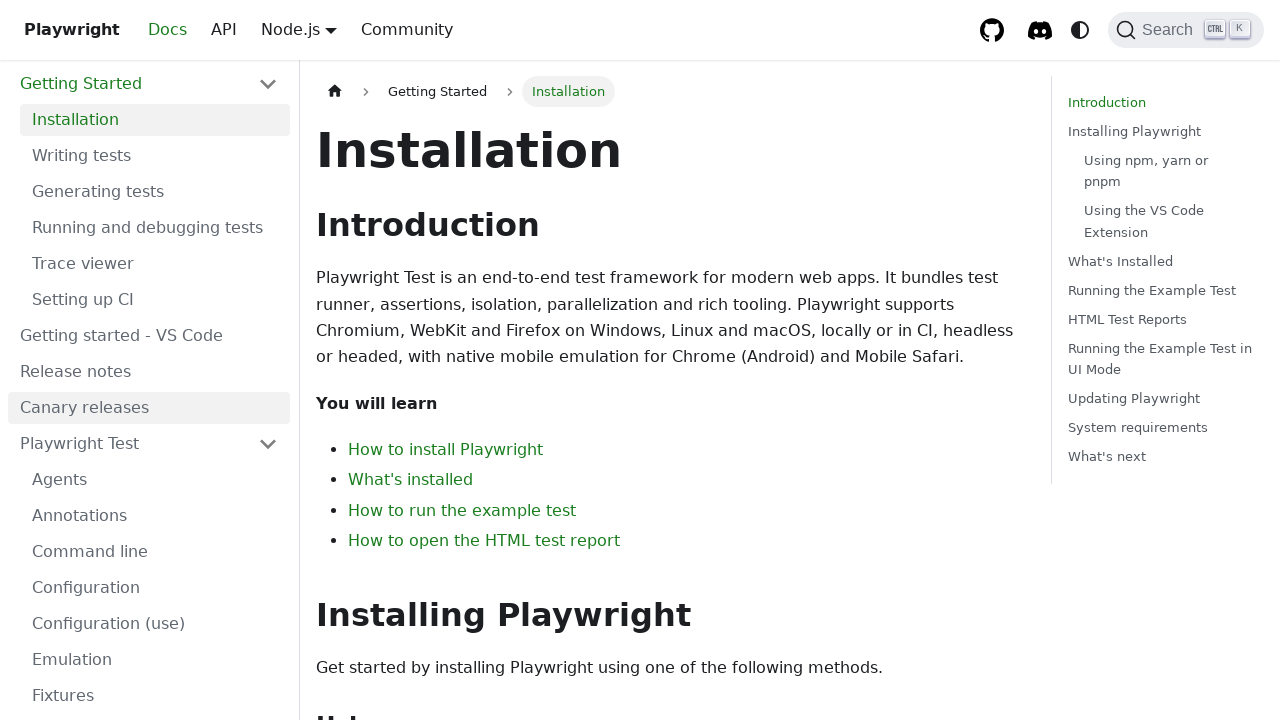

Navigated to intro page
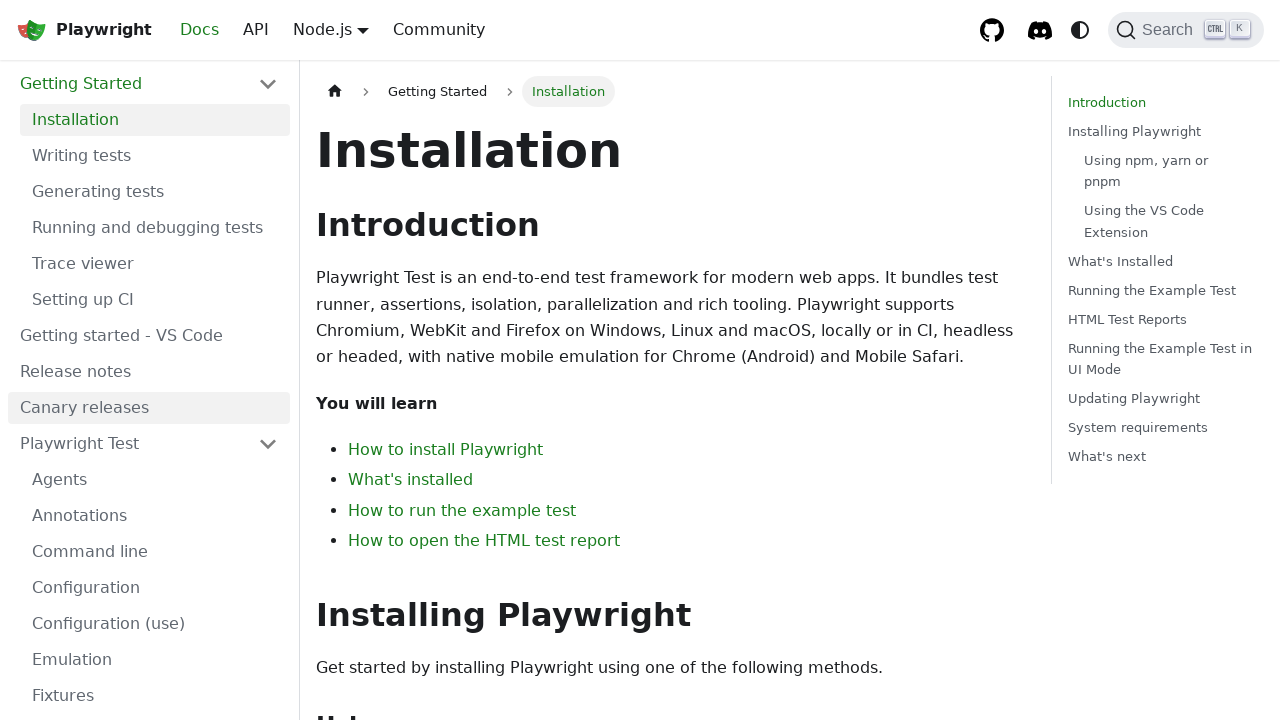

Hovered over language dropdown to reveal options at (331, 30) on .navbar__item.dropdown:has-text('Node.js')
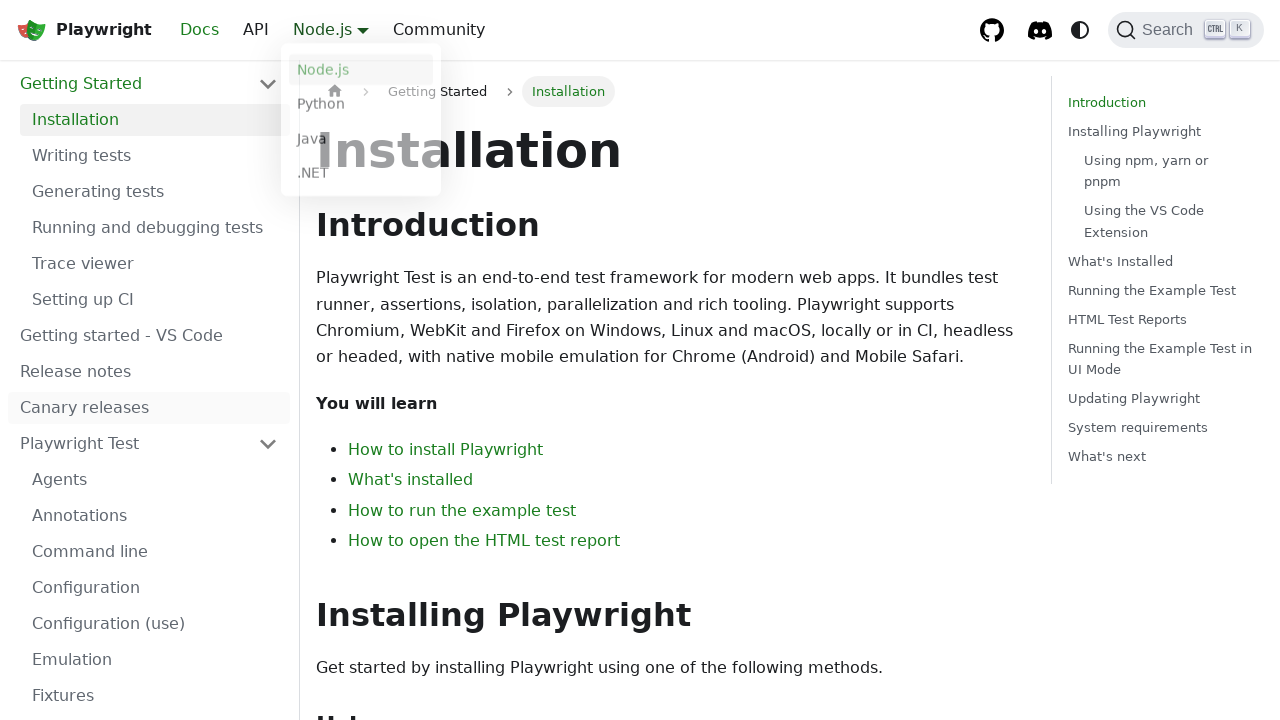

Selected Python from dropdown menu at (361, 108) on a.dropdown__link:has-text('Python')
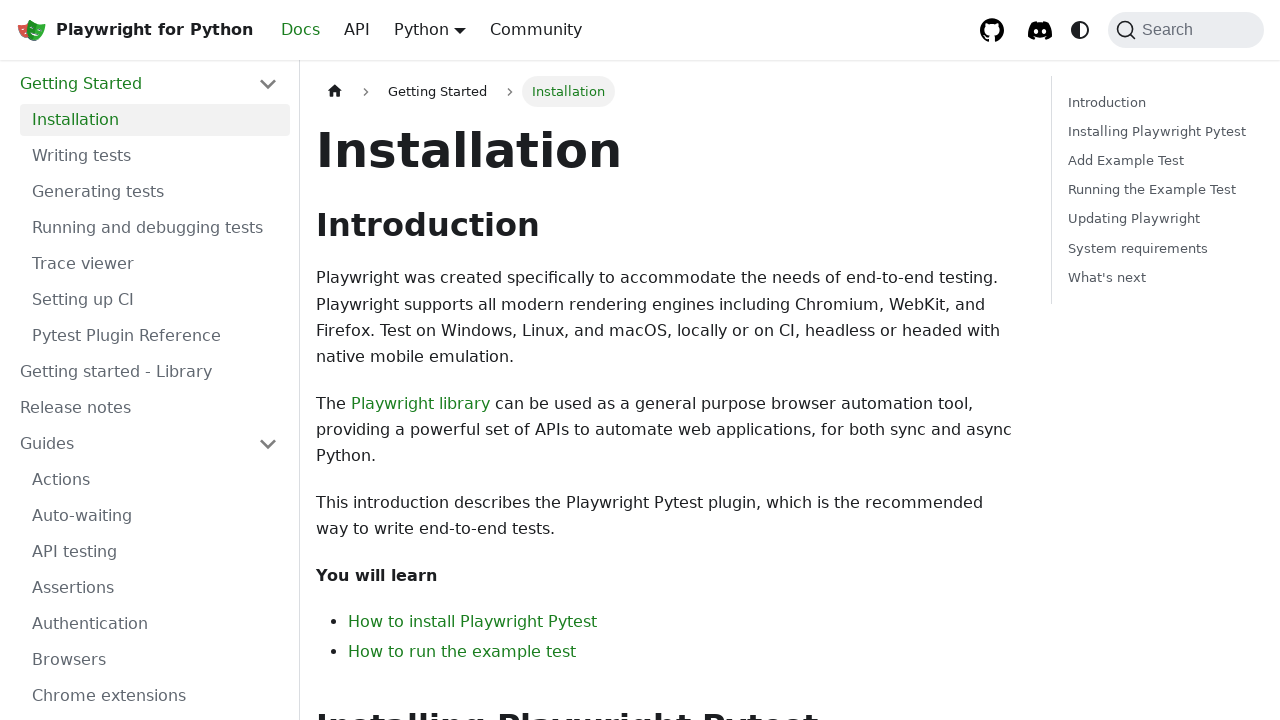

Verified PyPI installation instruction is visible
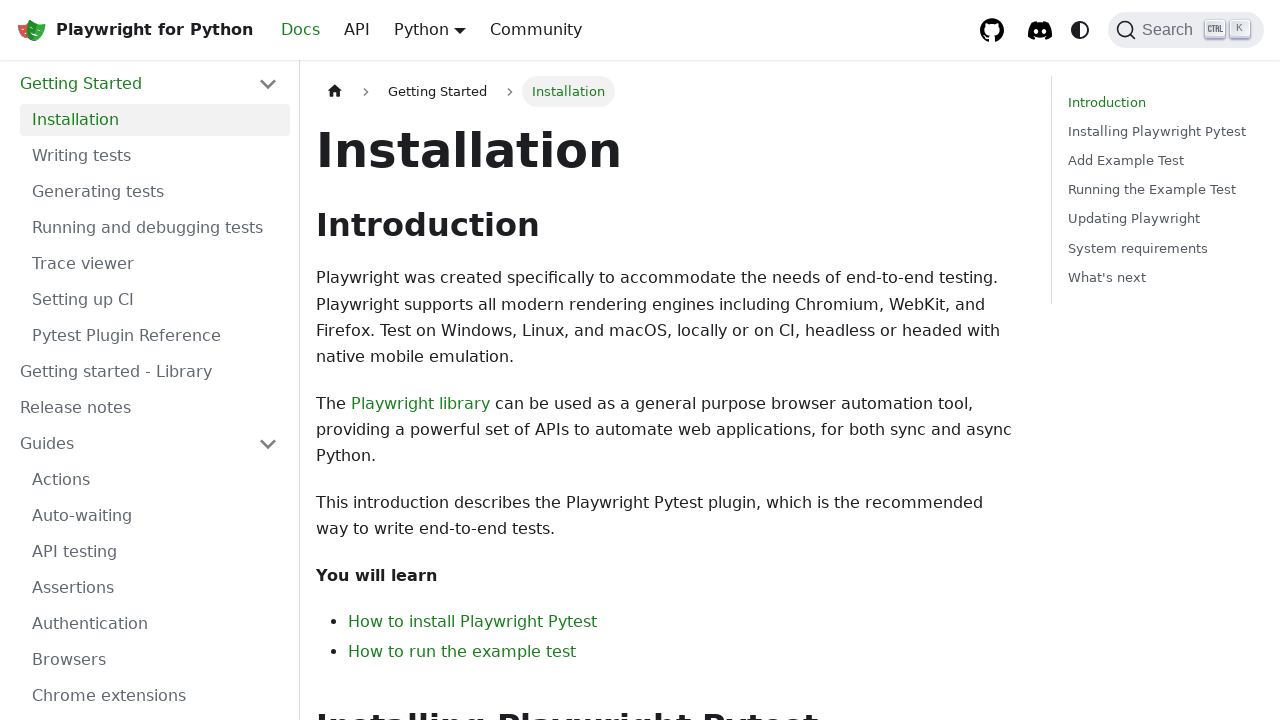

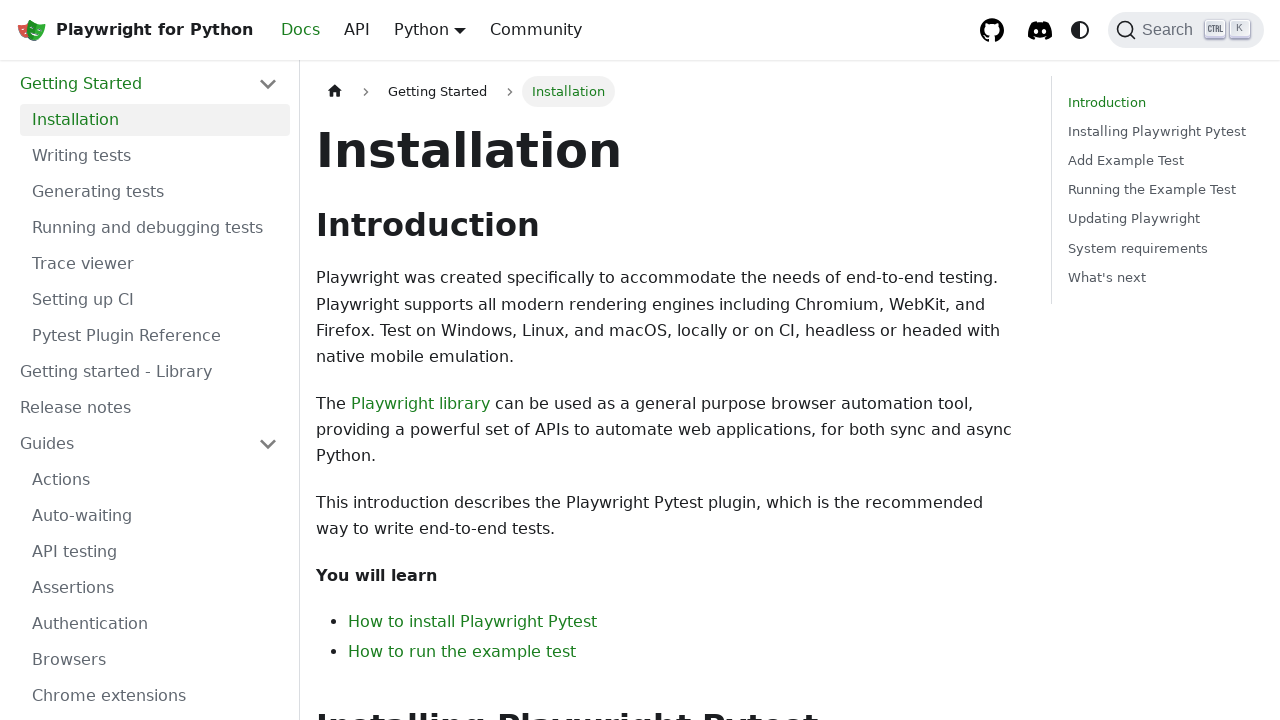